Tests JavaScript alert handling by clicking buttons to trigger an alert box on a demo automation testing page

Starting URL: https://demo.automationtesting.in/Alerts.html

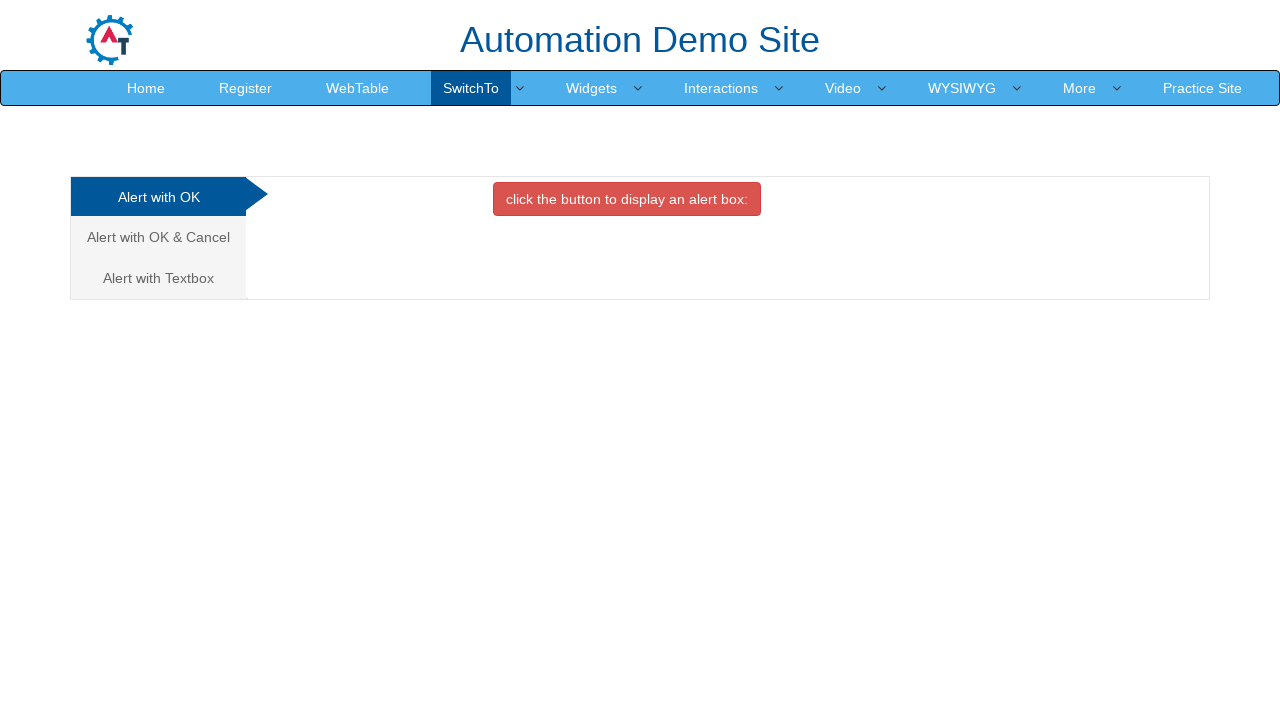

Clicked the analystic button at (158, 197) on .analystic
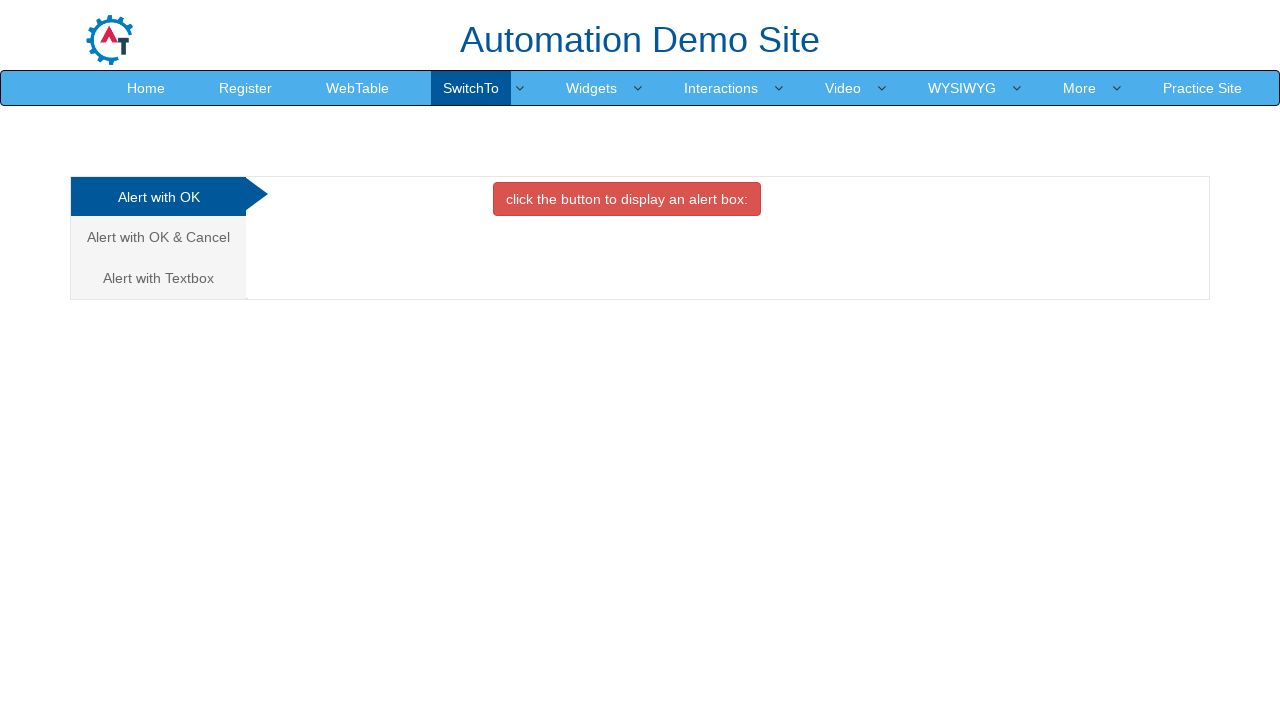

Waited for page to be ready
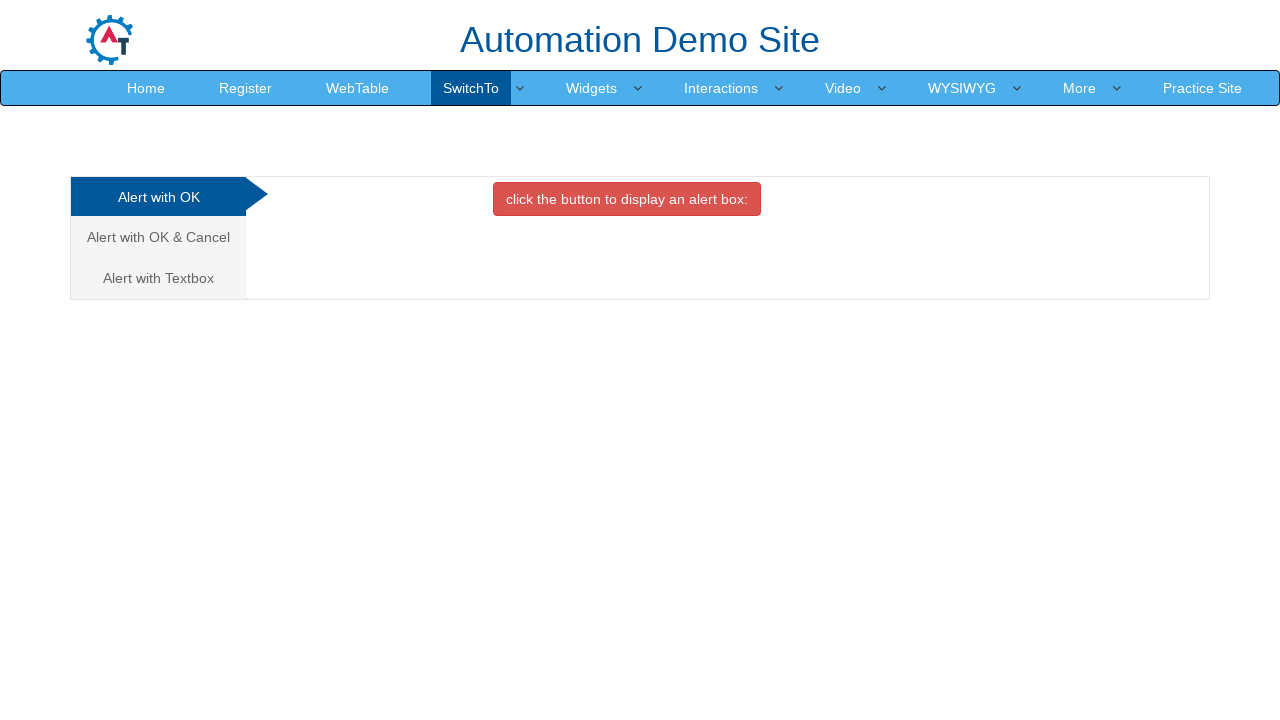

Clicked the button to display an alert box at (627, 199) on text=click the button to display an  alert box:
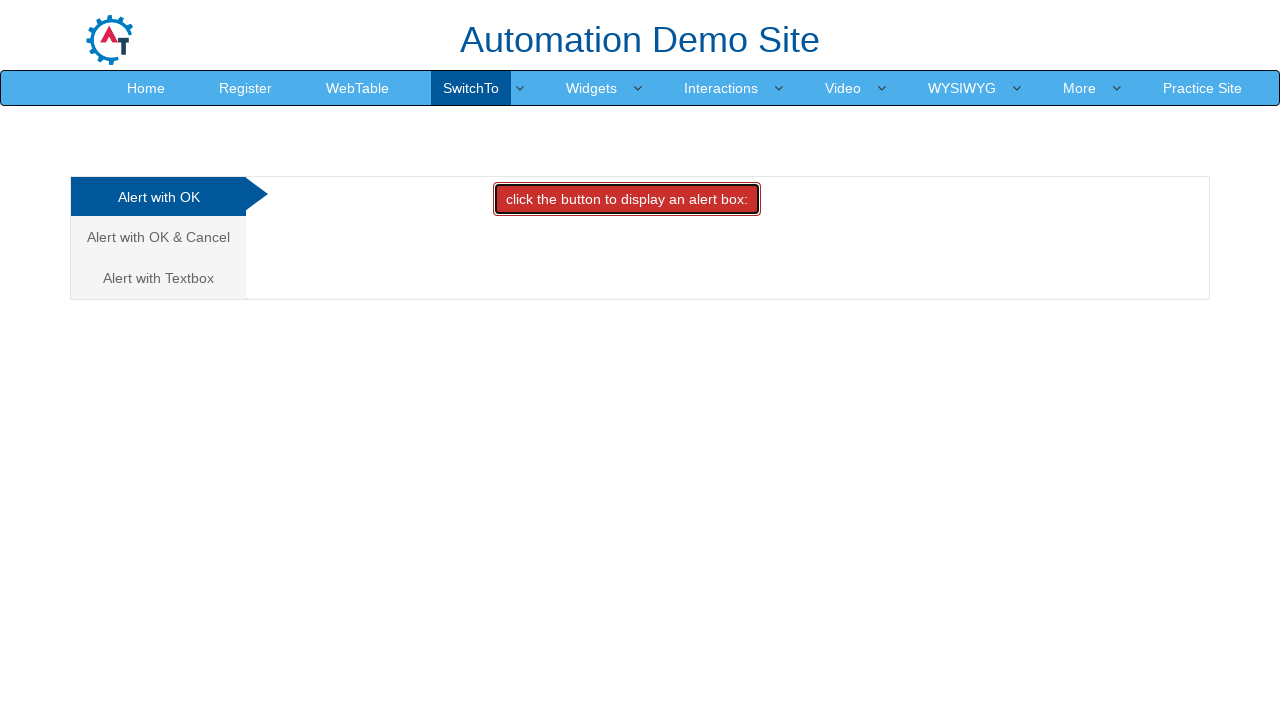

Set up alert dialog handler to accept alerts
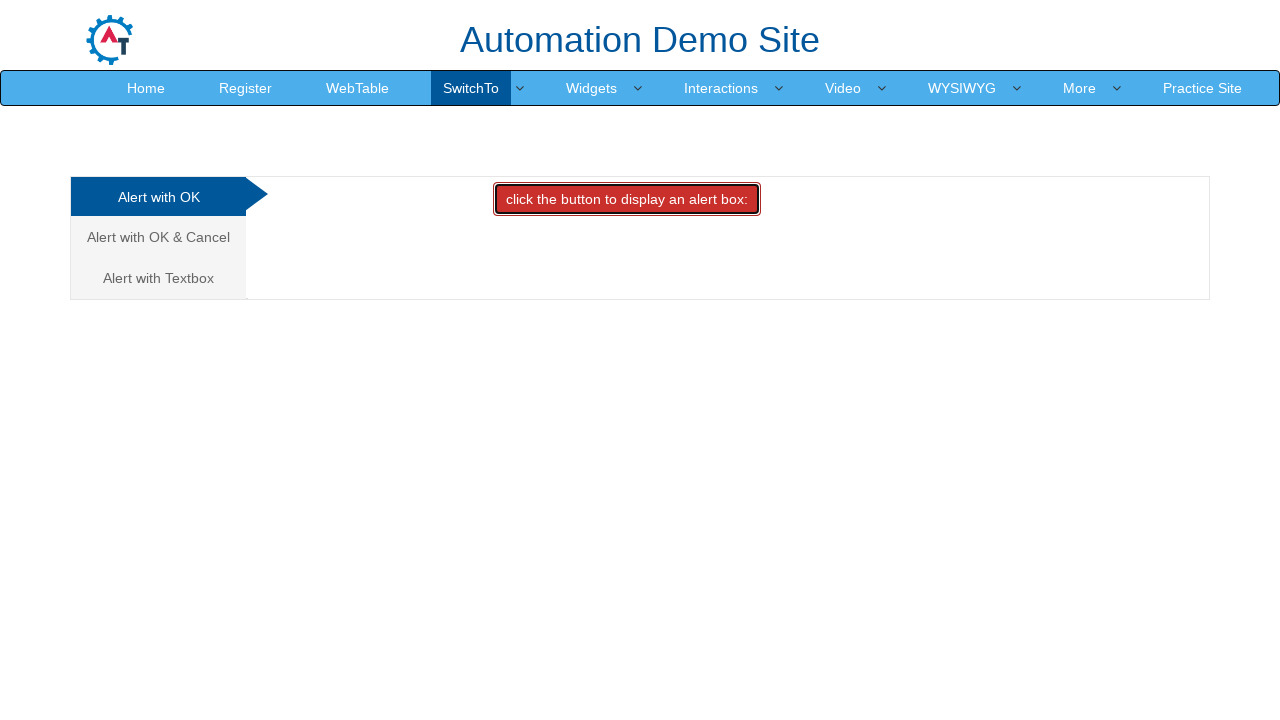

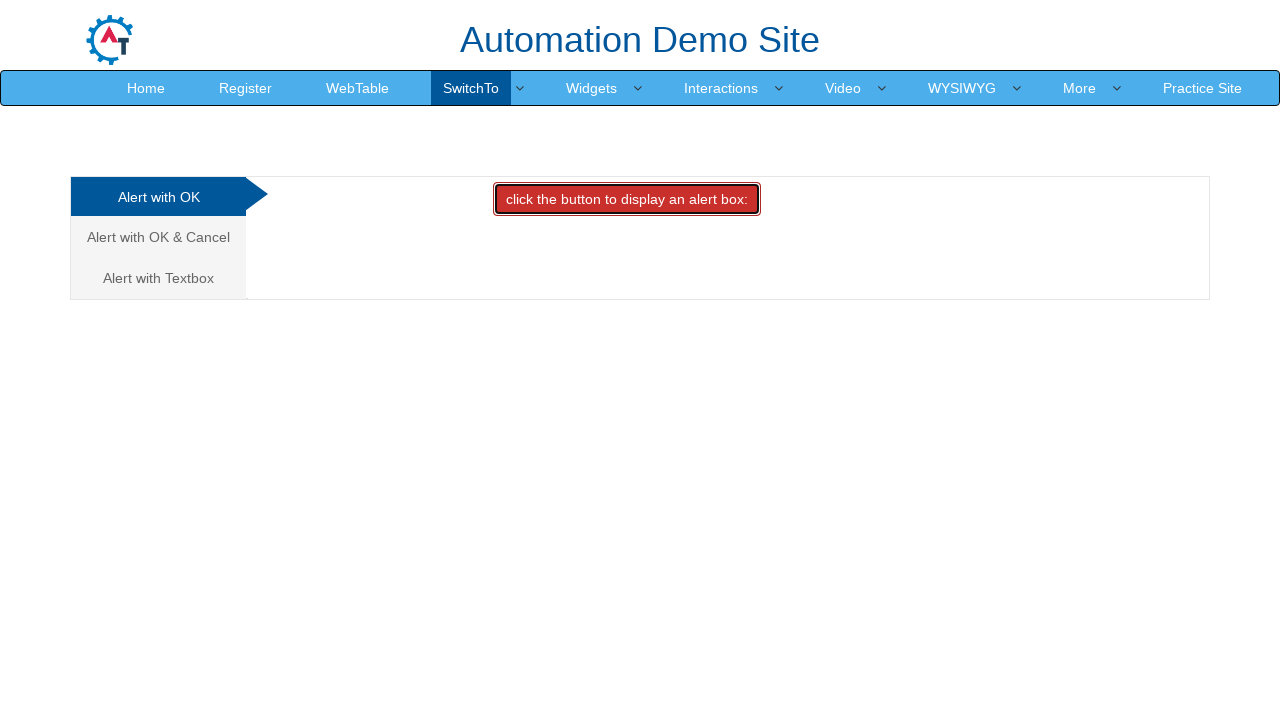